Tests the car database search functionality on the Spanish IDAE website by selecting a fuel type (motorization) from a dropdown, performing a search, changing results per page, and navigating through pagination.

Starting URL: https://coches.idae.es/base-datos/marca-y-modelo

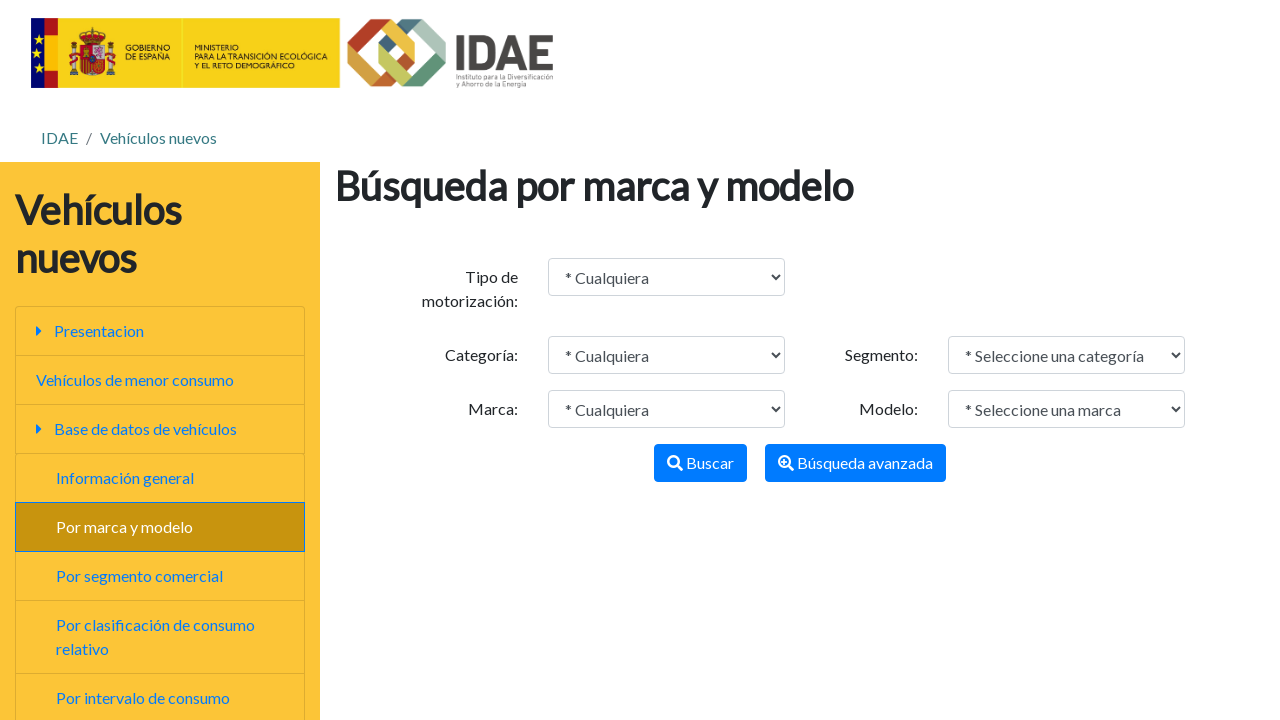

Waited for motorization dropdown to be present
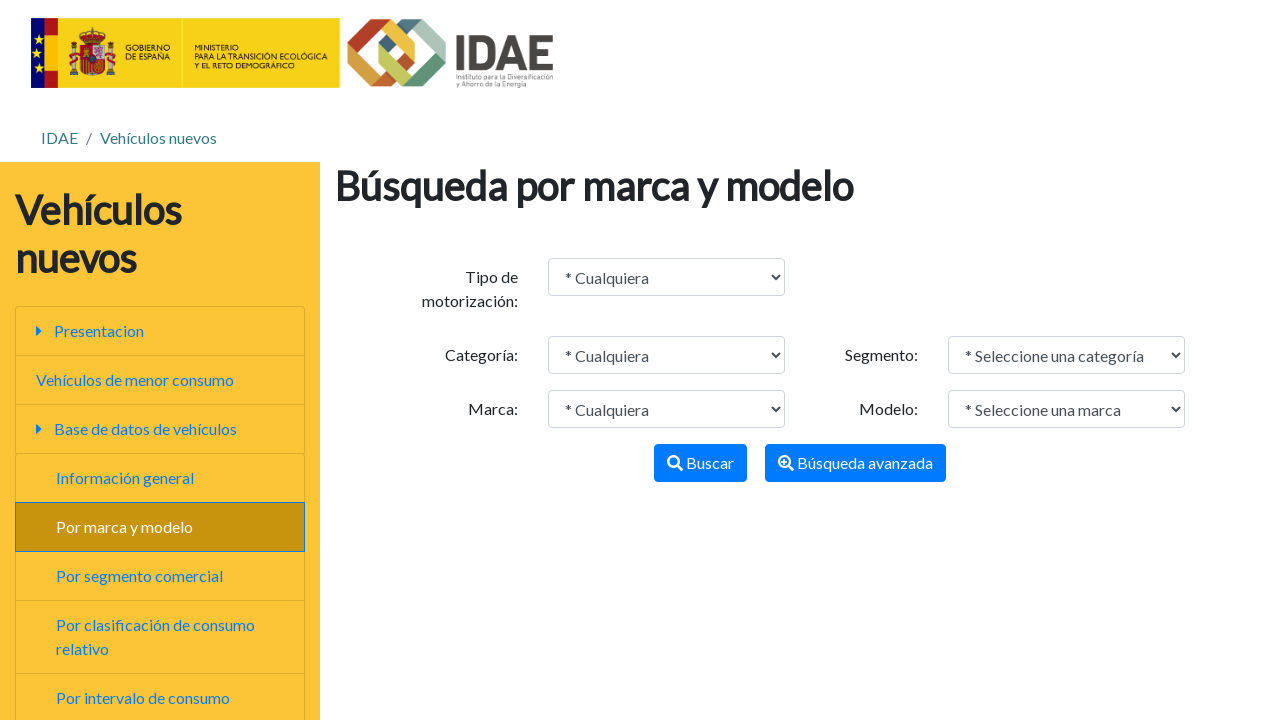

Selected 'Gasolina' (gasoline) from the motorization dropdown on #motorizacion
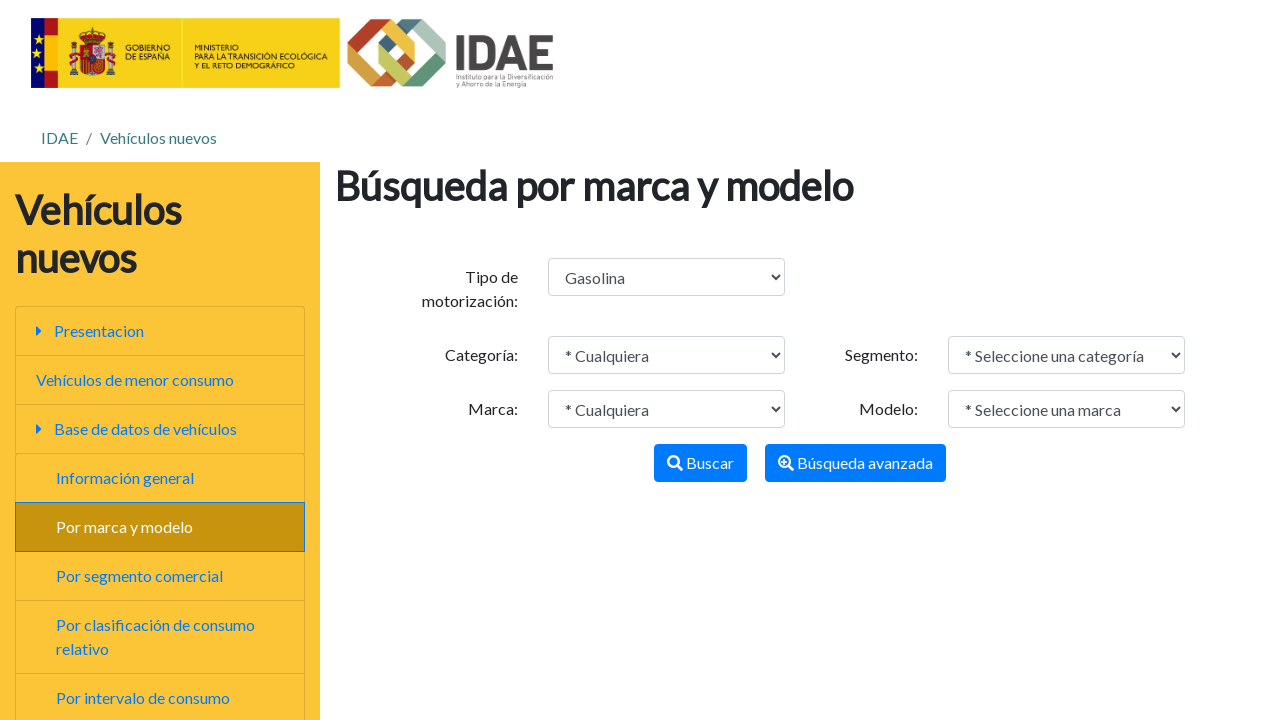

Waited 1 second for page to process dropdown selection
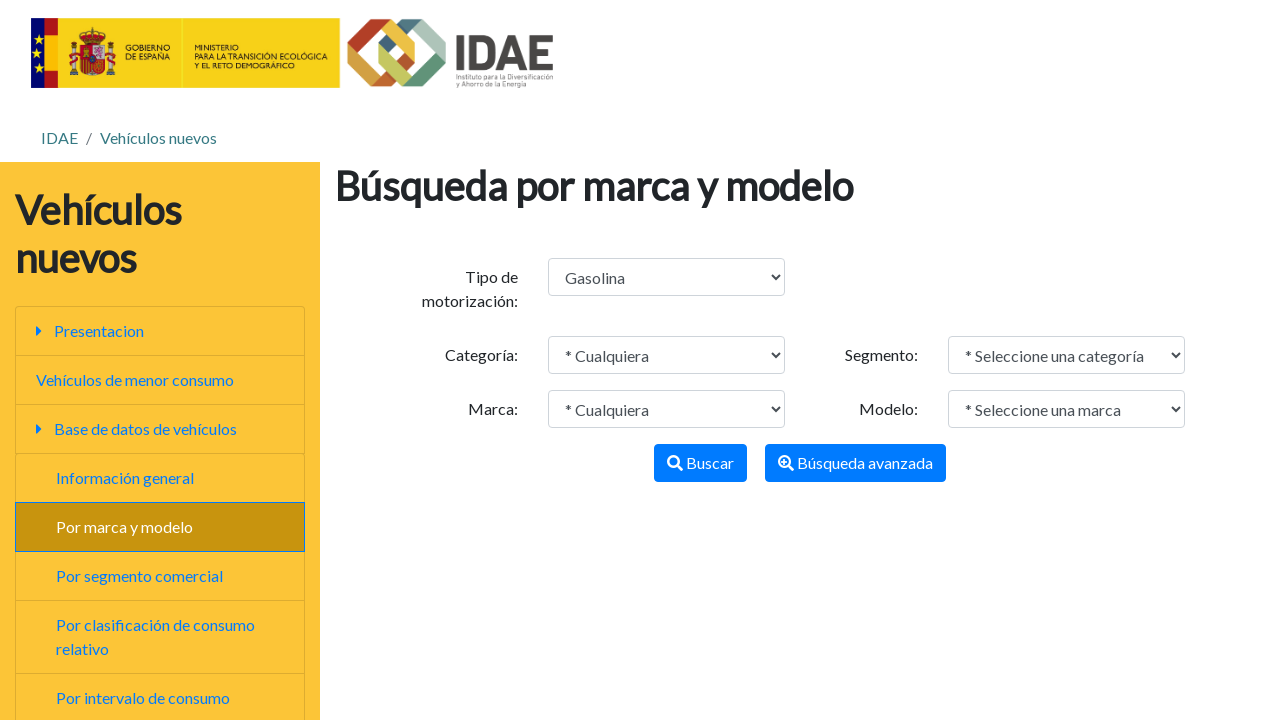

Clicked the 'Buscar' (Search) button at (700, 463) on xpath=//button[contains(text(),'Buscar')]
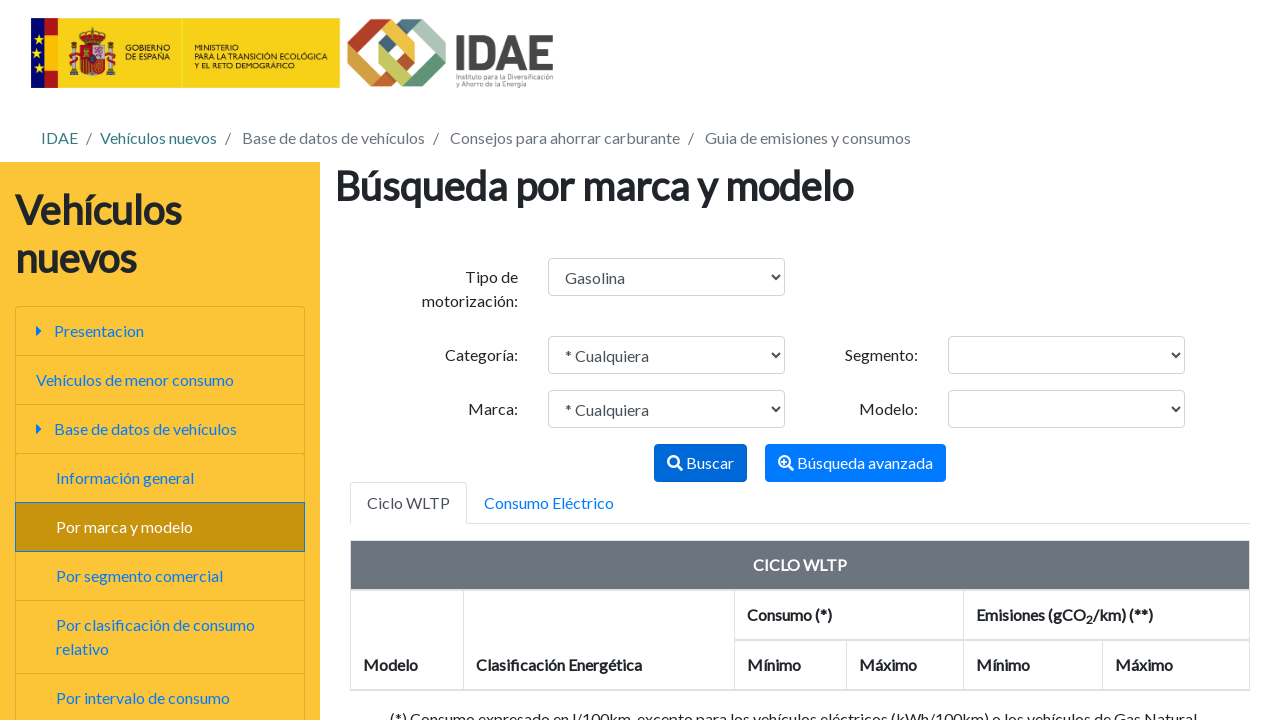

Search results table loaded successfully
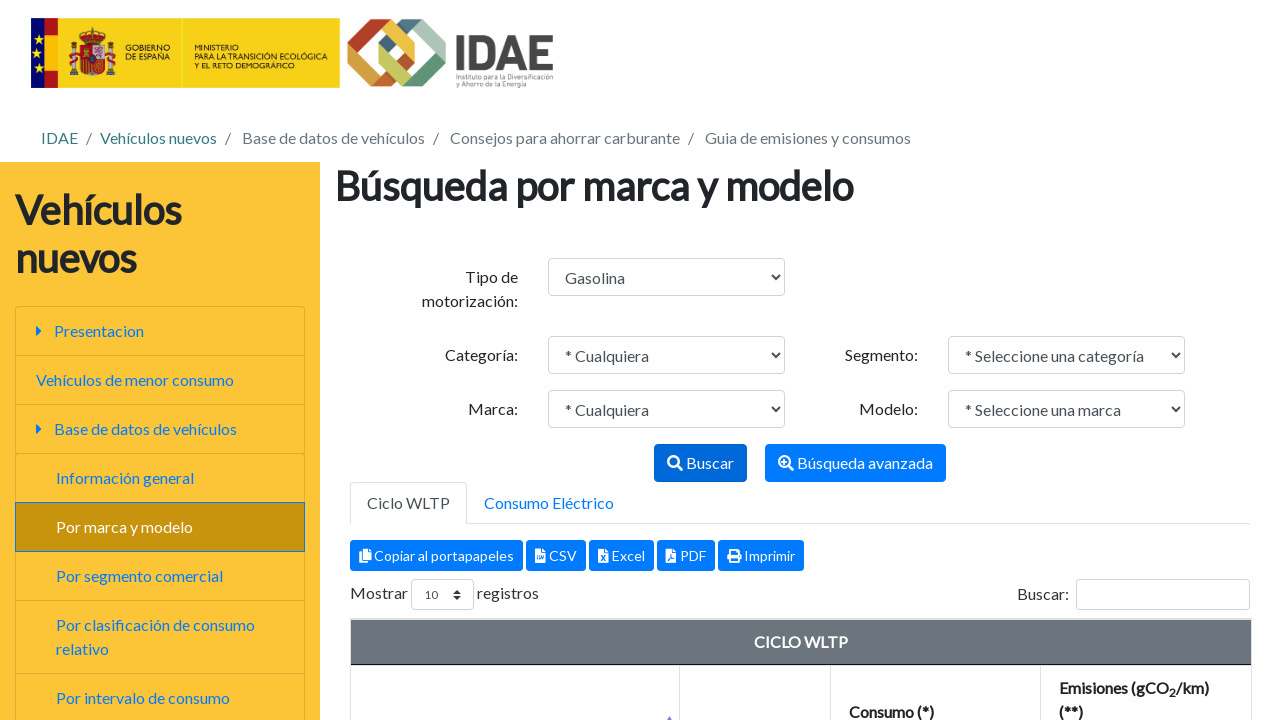

Changed results per page to 100 using the length dropdown on select[name='datos_wltp_length']
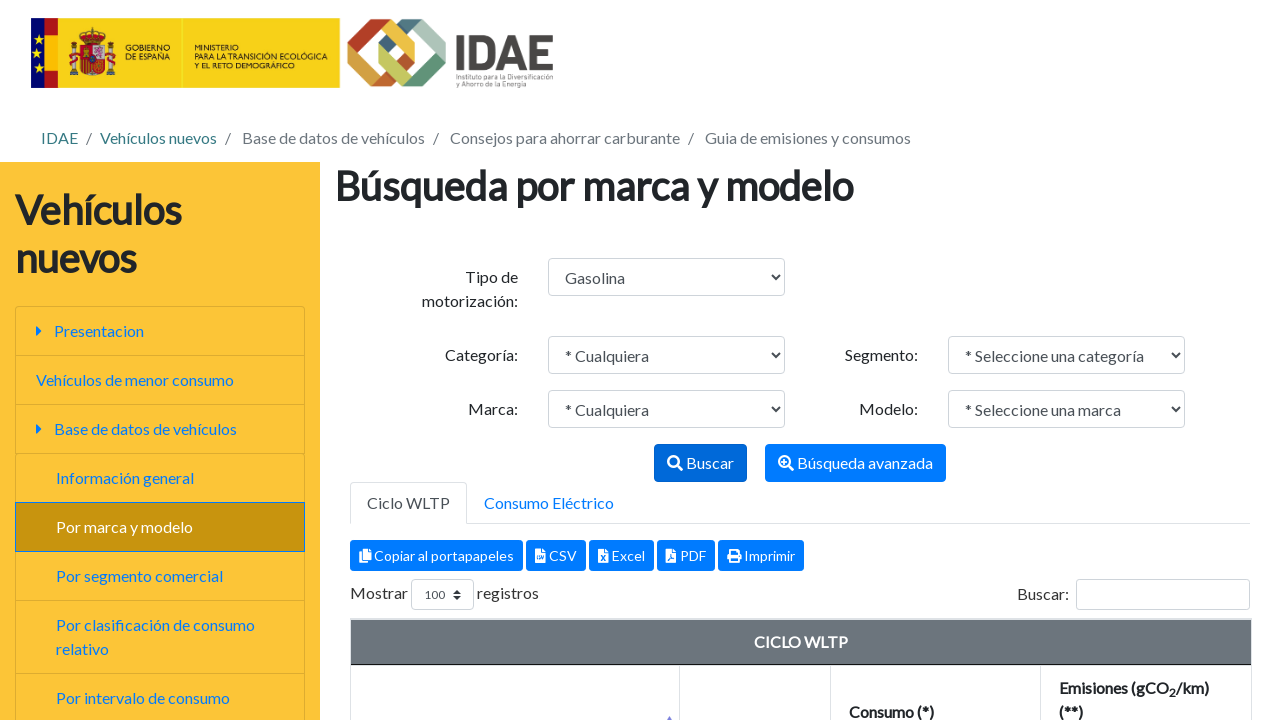

Table reloaded with 100 results per page
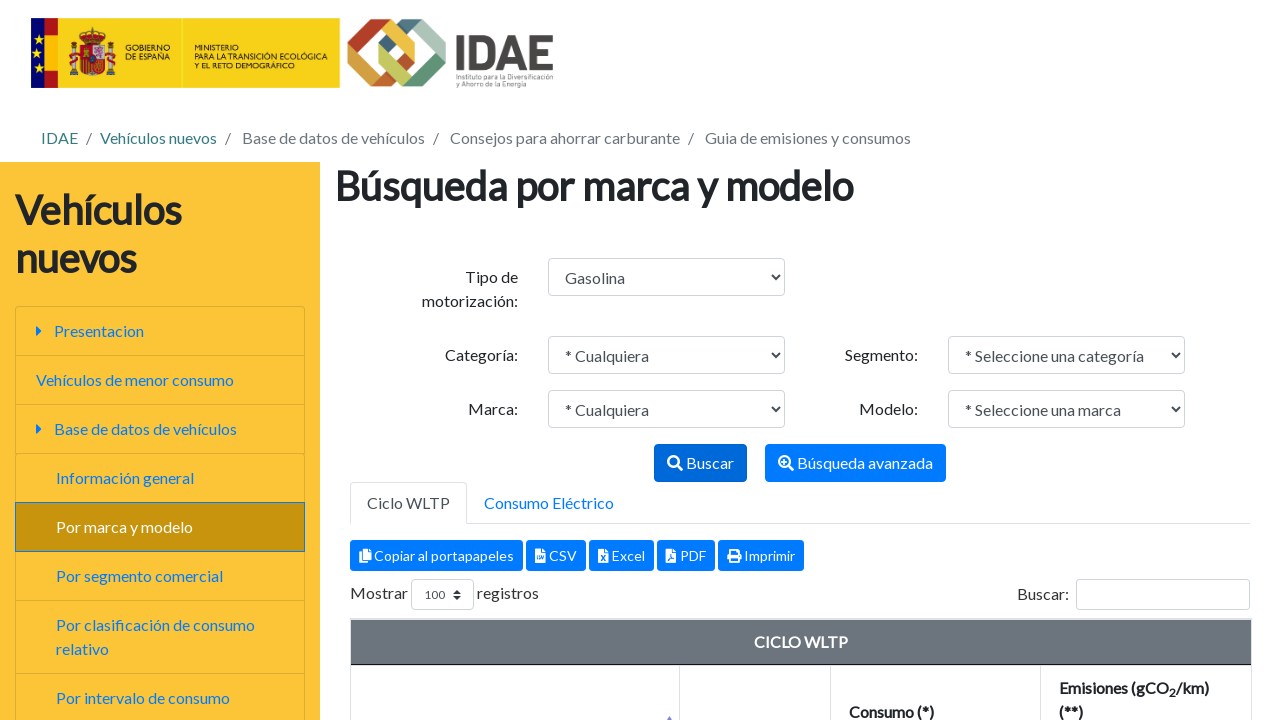

Clicked the next page button to navigate to page 2 at (1188, 370) on #datos_wltp_next >> a
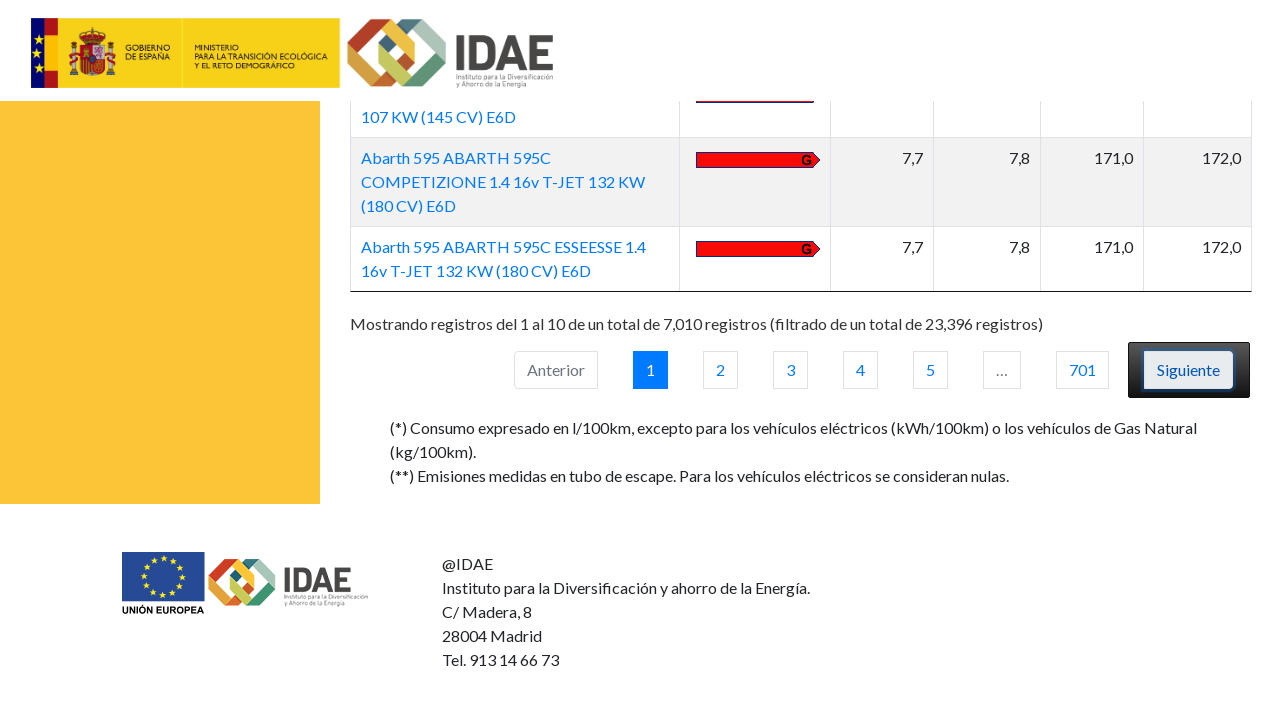

Next page results table loaded successfully
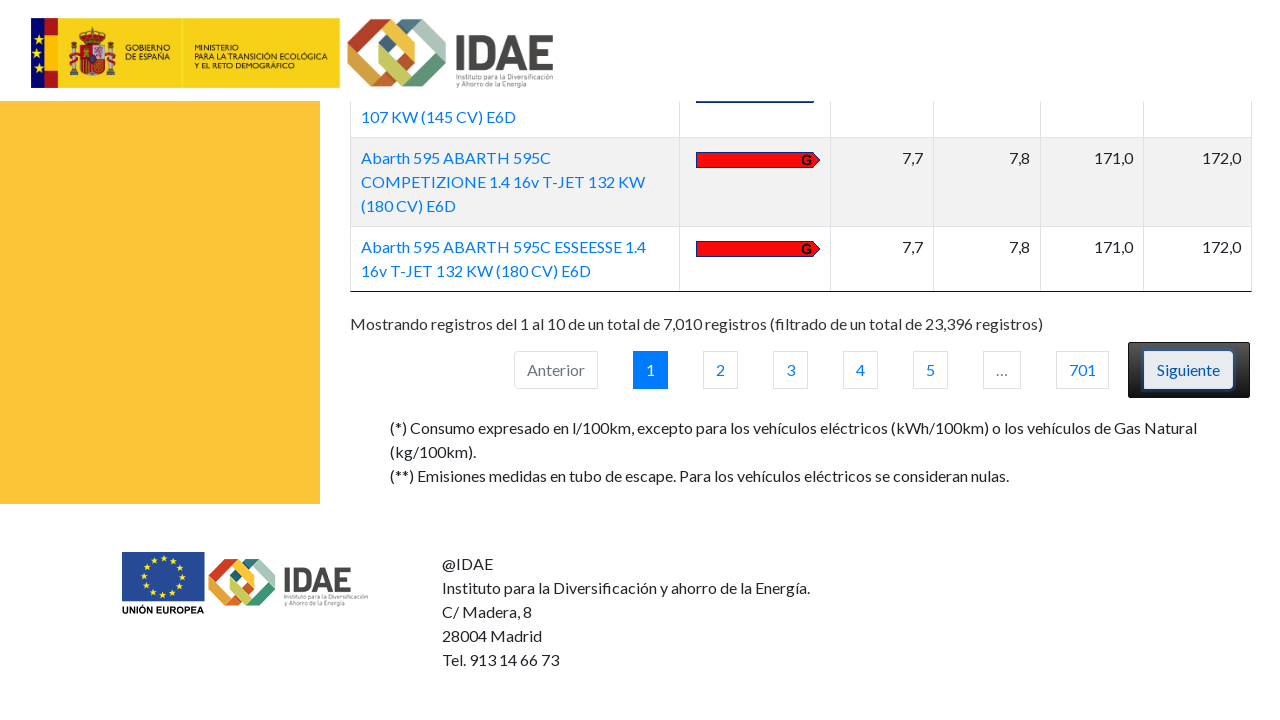

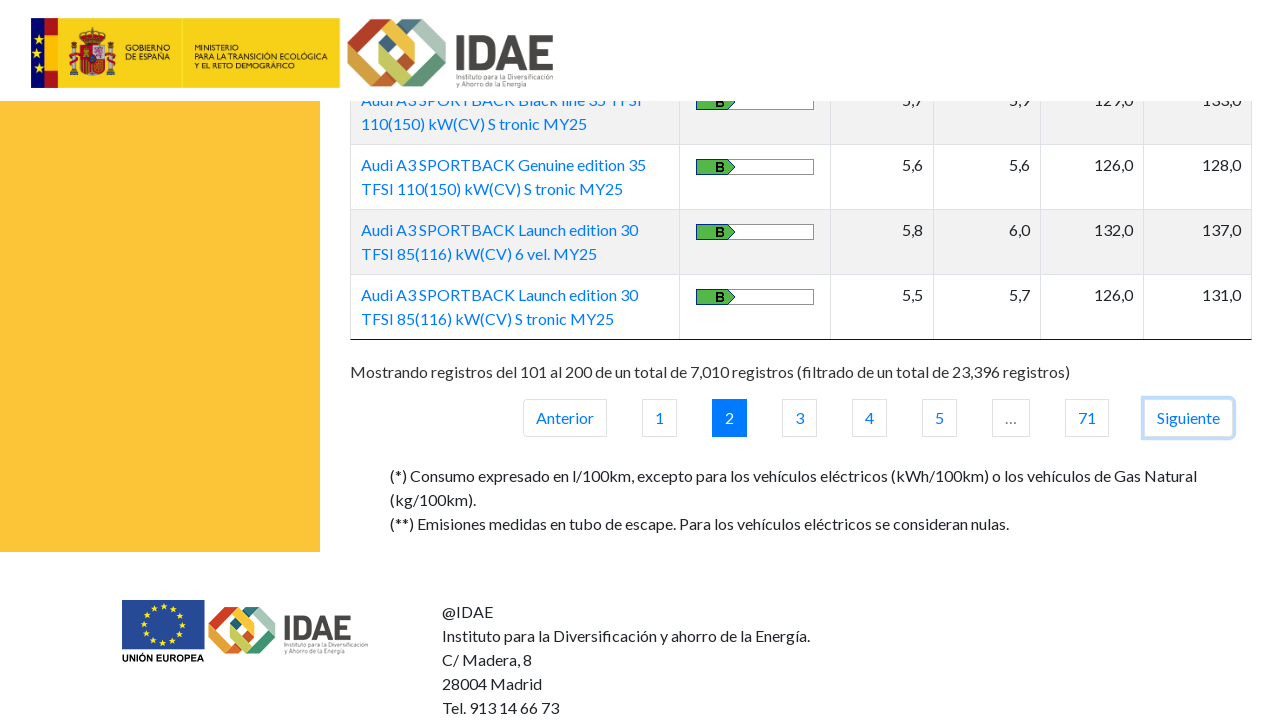